Tests form filling functionality on demoqa.com by expanding the Elements section, clicking on Text Box, and filling out full name, email, current address, and permanent address fields before submitting the form.

Starting URL: https://demoqa.com/elements

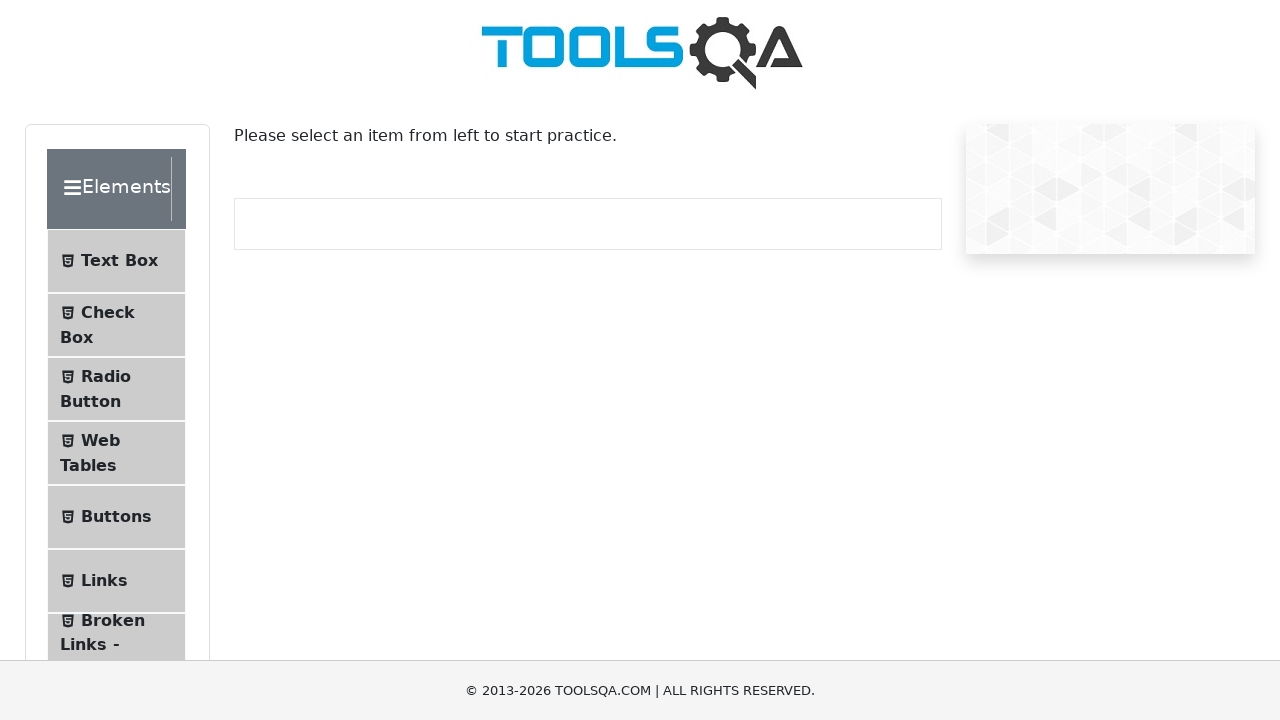

Waited for Text Box element selector to be available
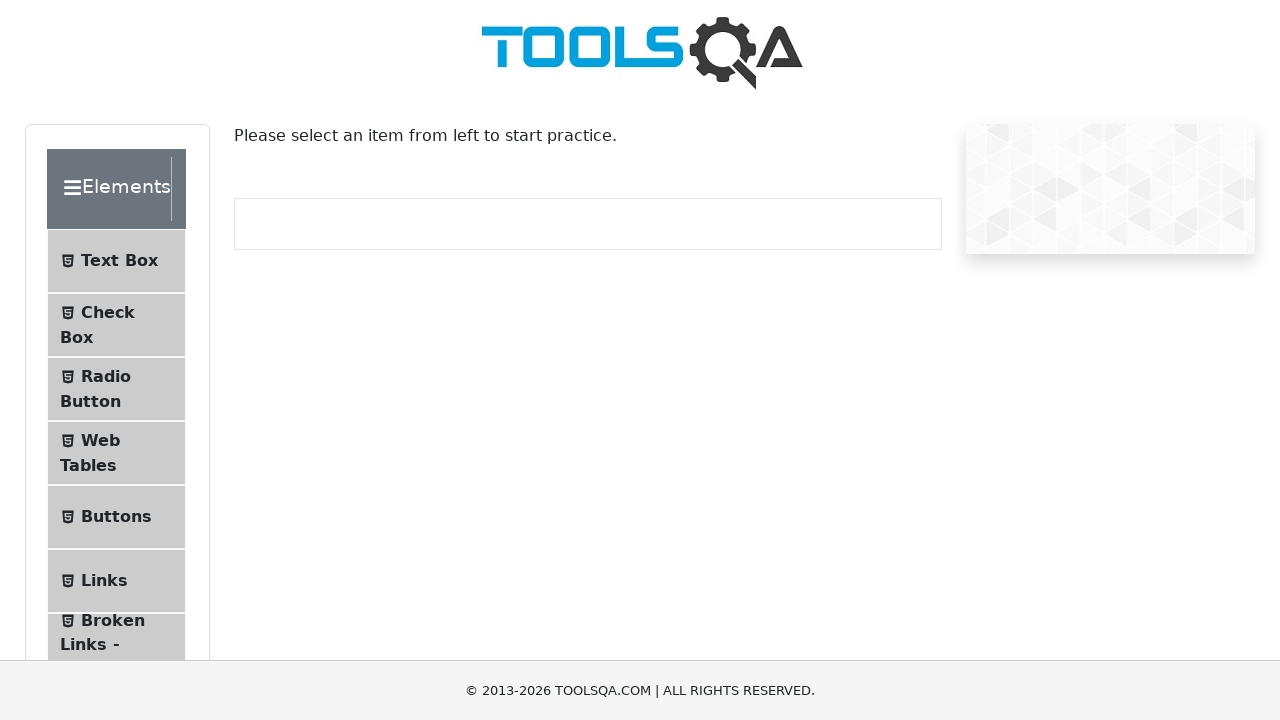

Clicked on Text Box to expand it at (116, 261) on #item-0
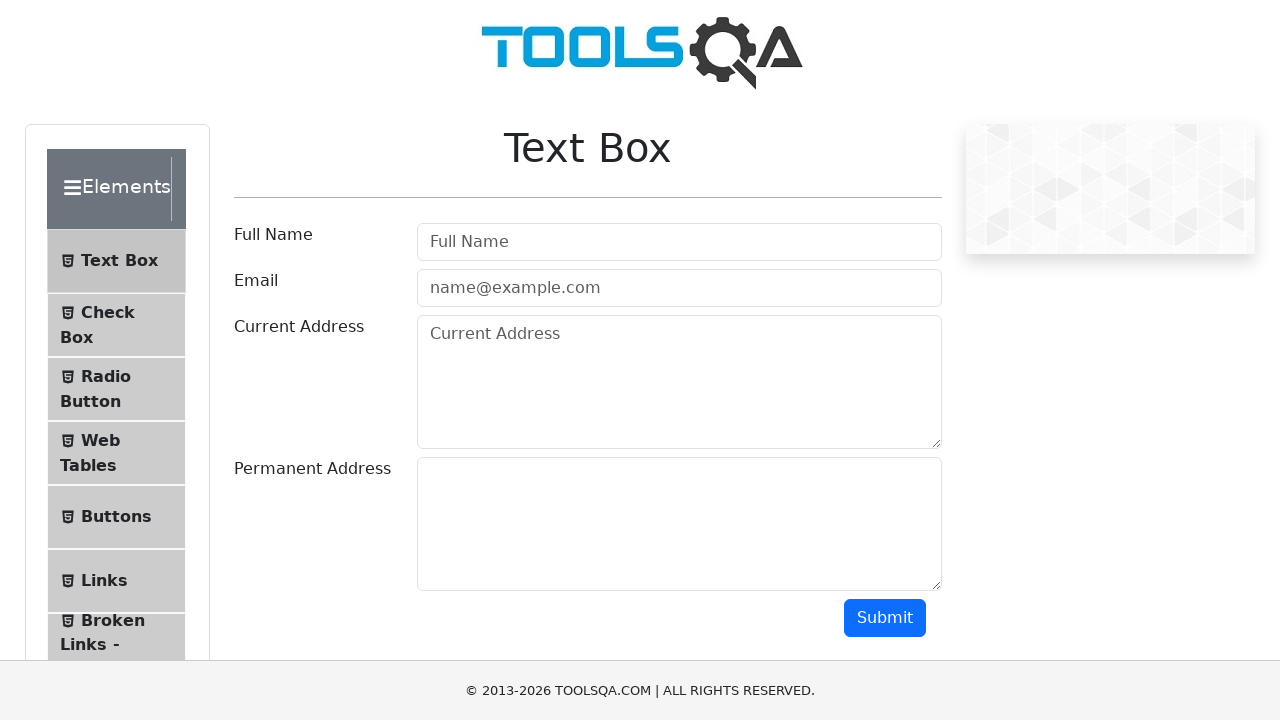

Waited for full name input field to be available
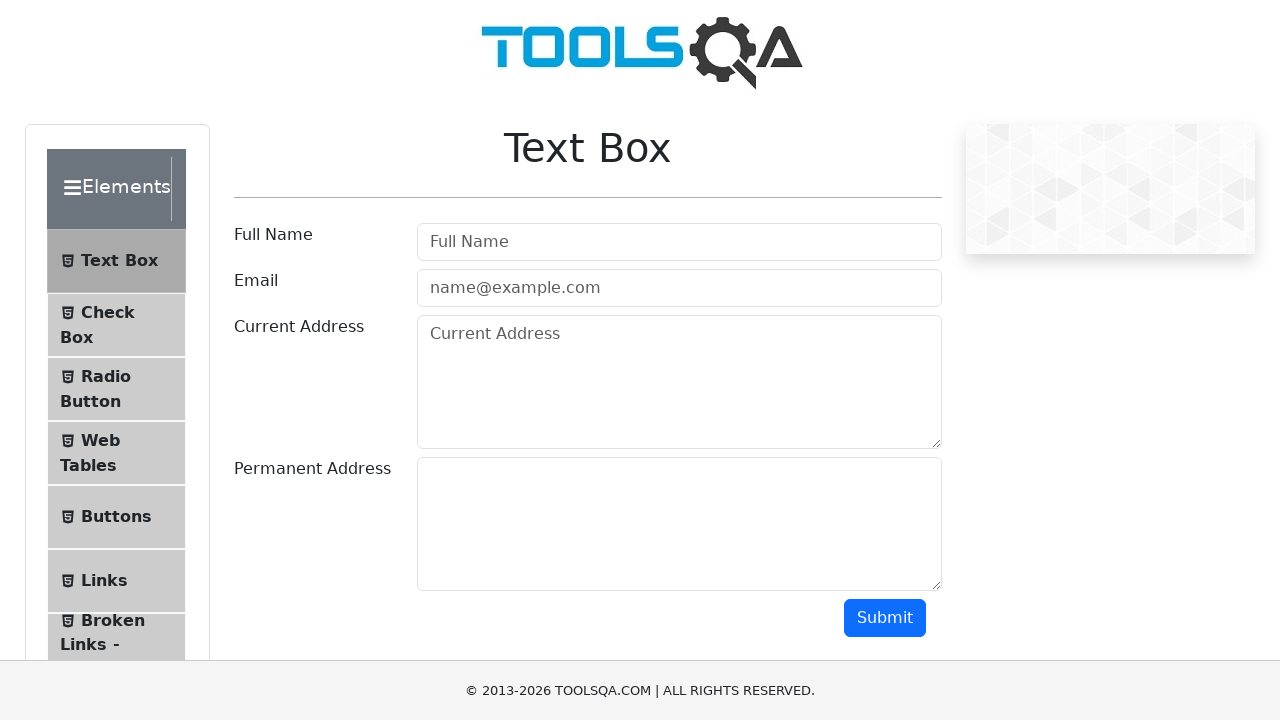

Filled full name field with 'Marcus Thompson' on #userName
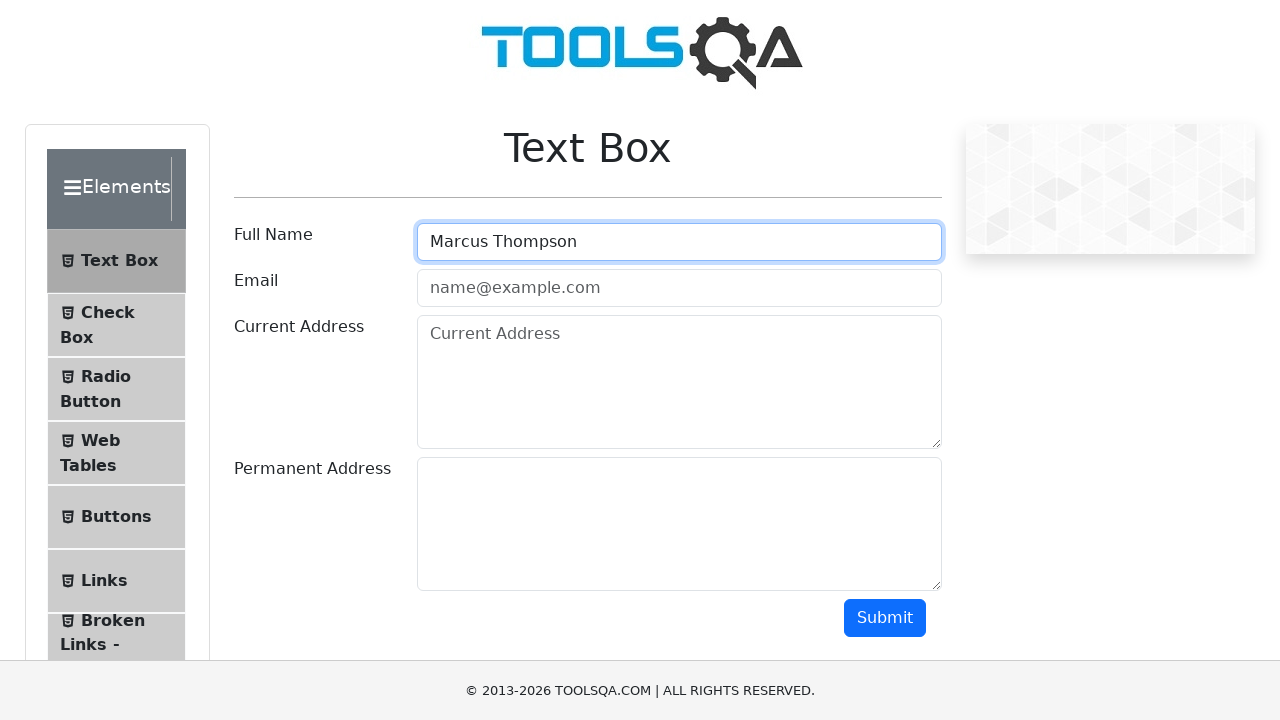

Filled email field with 'marcus.thompson@example.com' on #userEmail
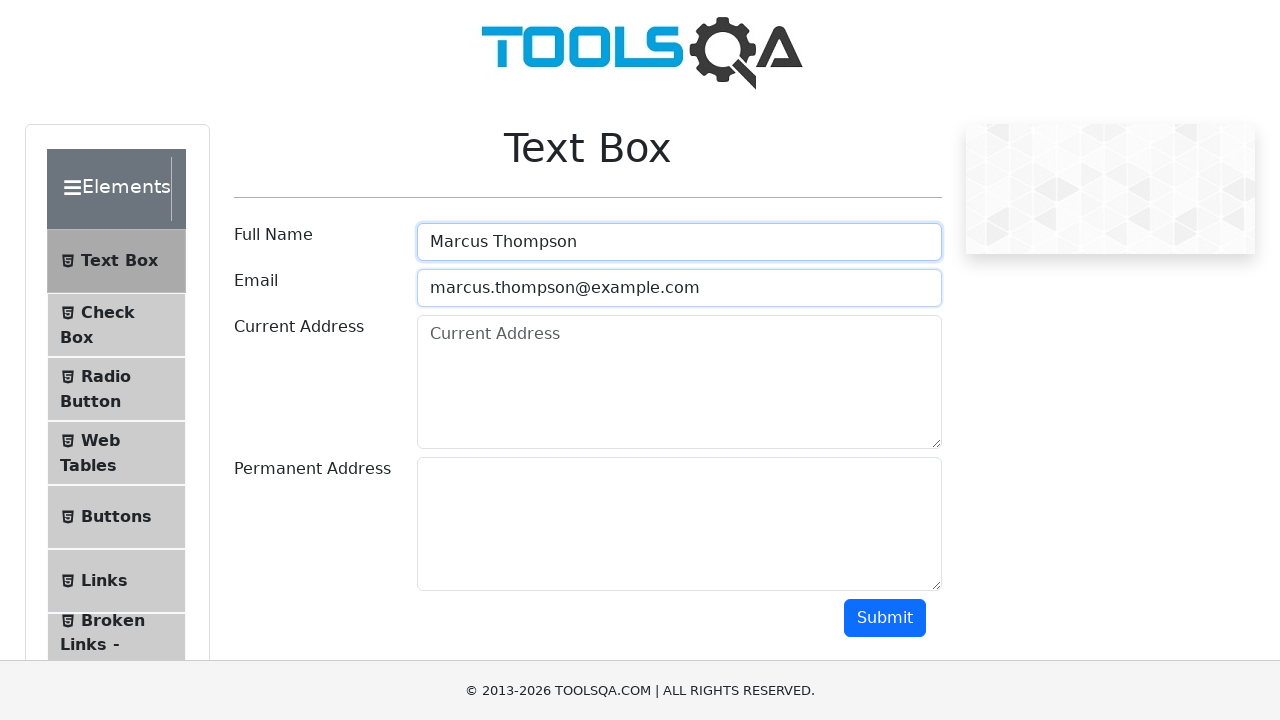

Filled current address field with '456 Oak Avenue, Suite 12' on #currentAddress
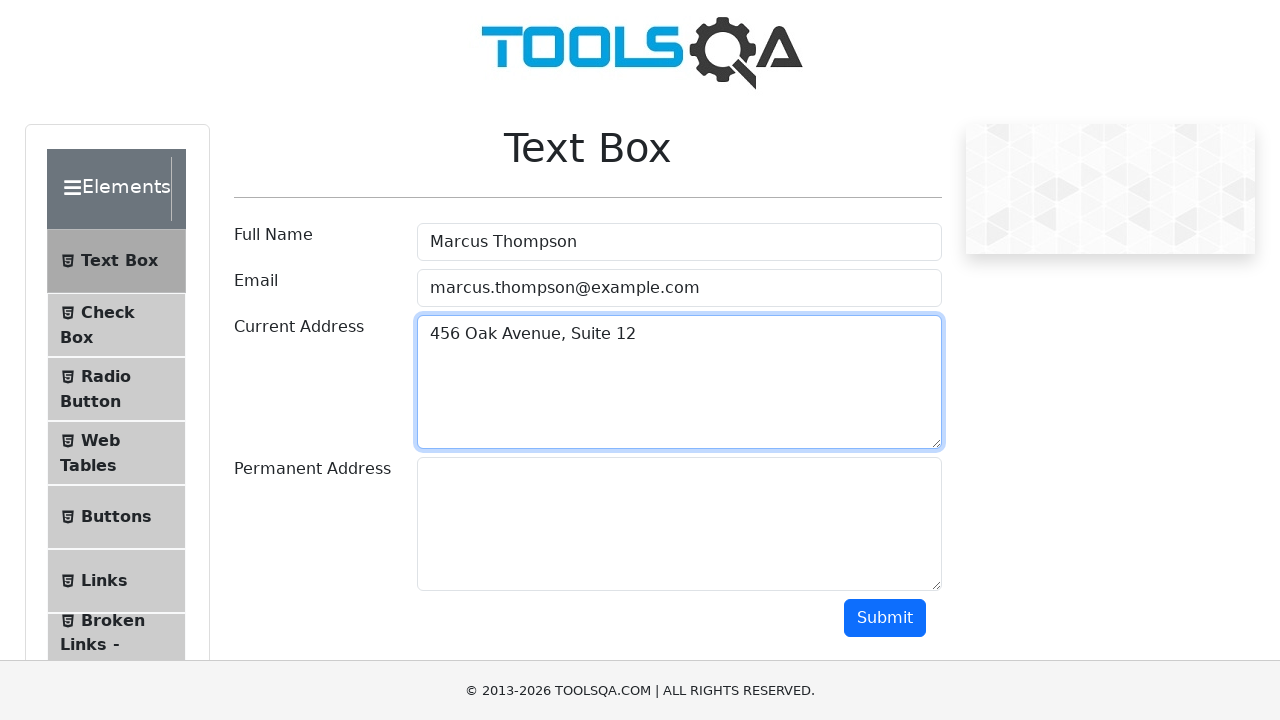

Filled permanent address field with '789 Pine Street, Apt 3B' on #permanentAddress
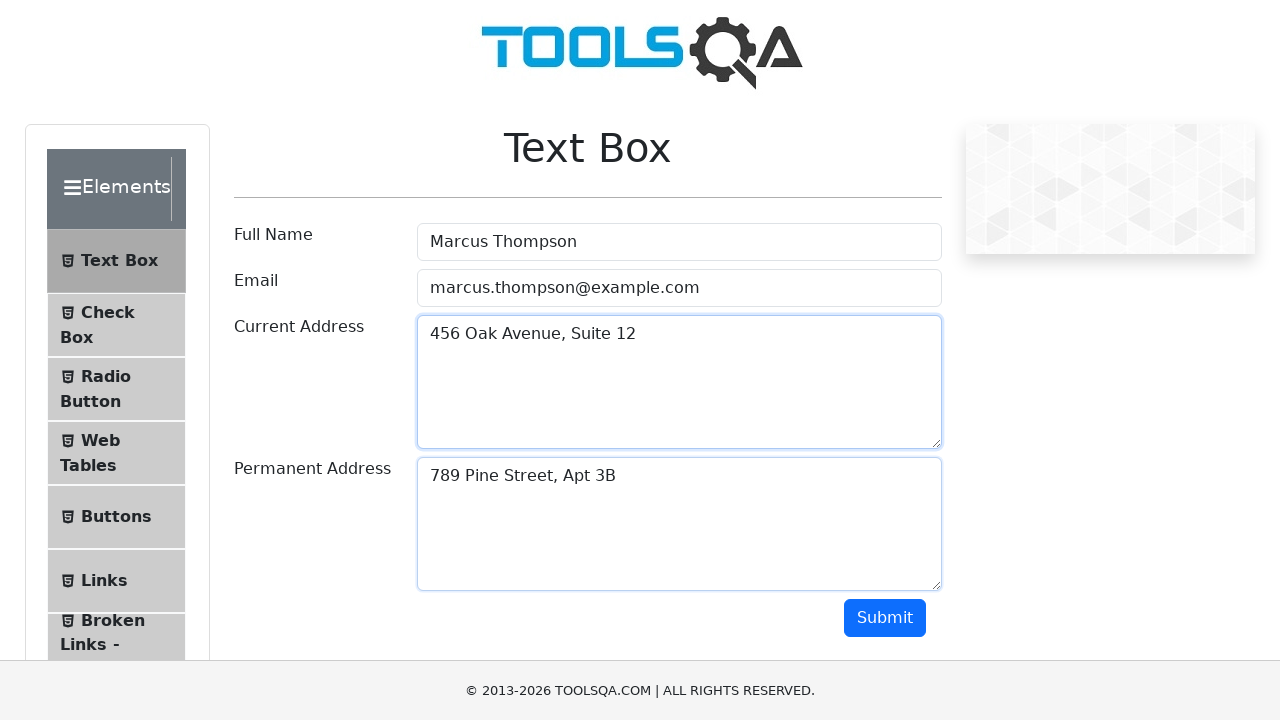

Clicked submit button to submit the form at (885, 618) on #submit
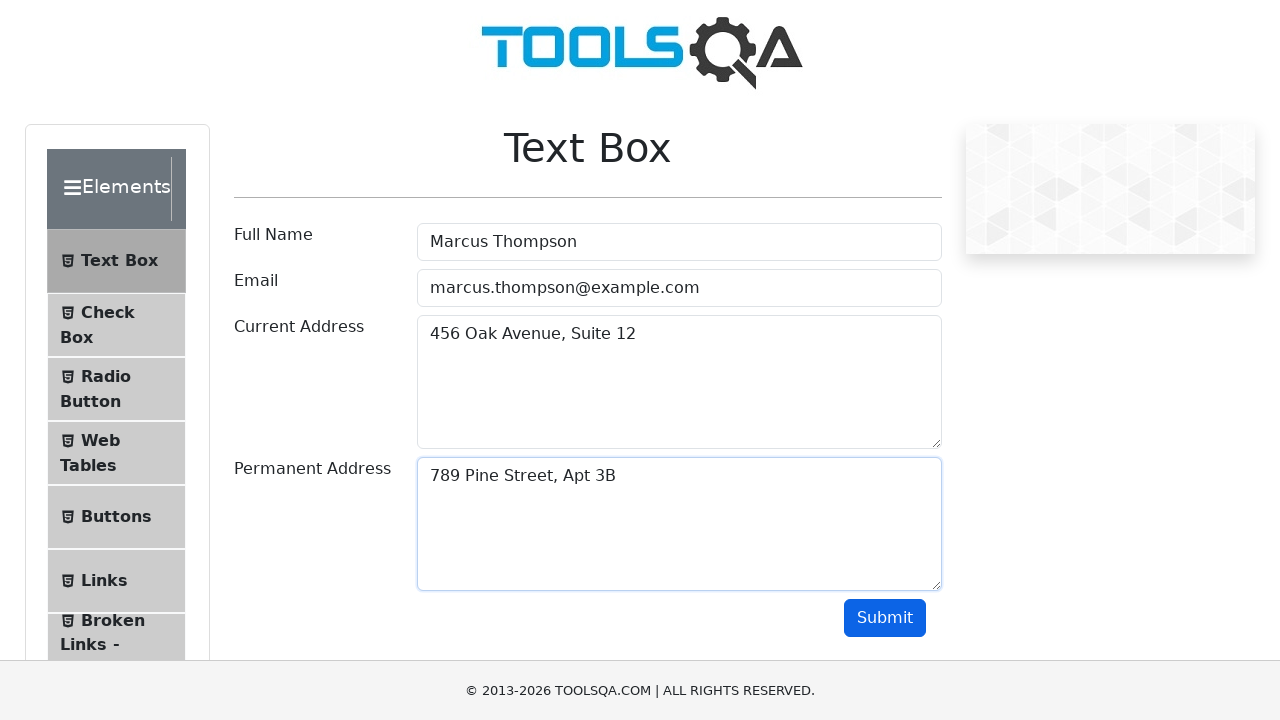

Form submission output appeared on the page
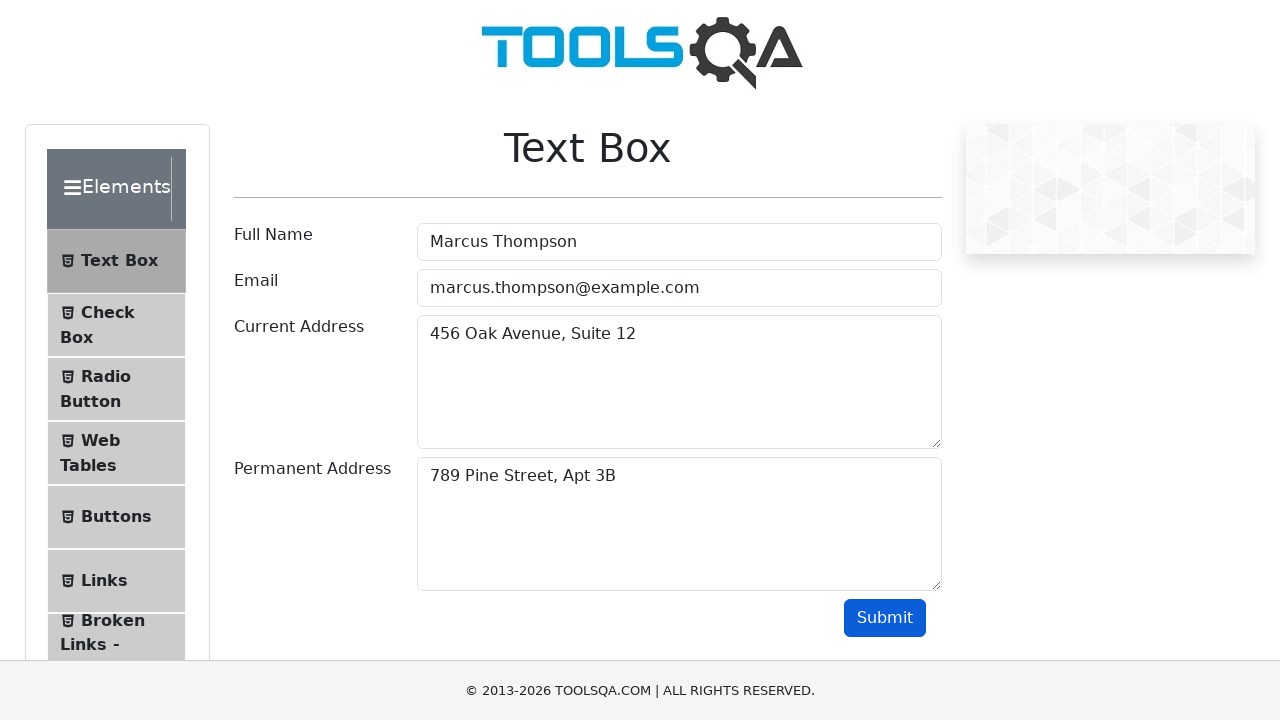

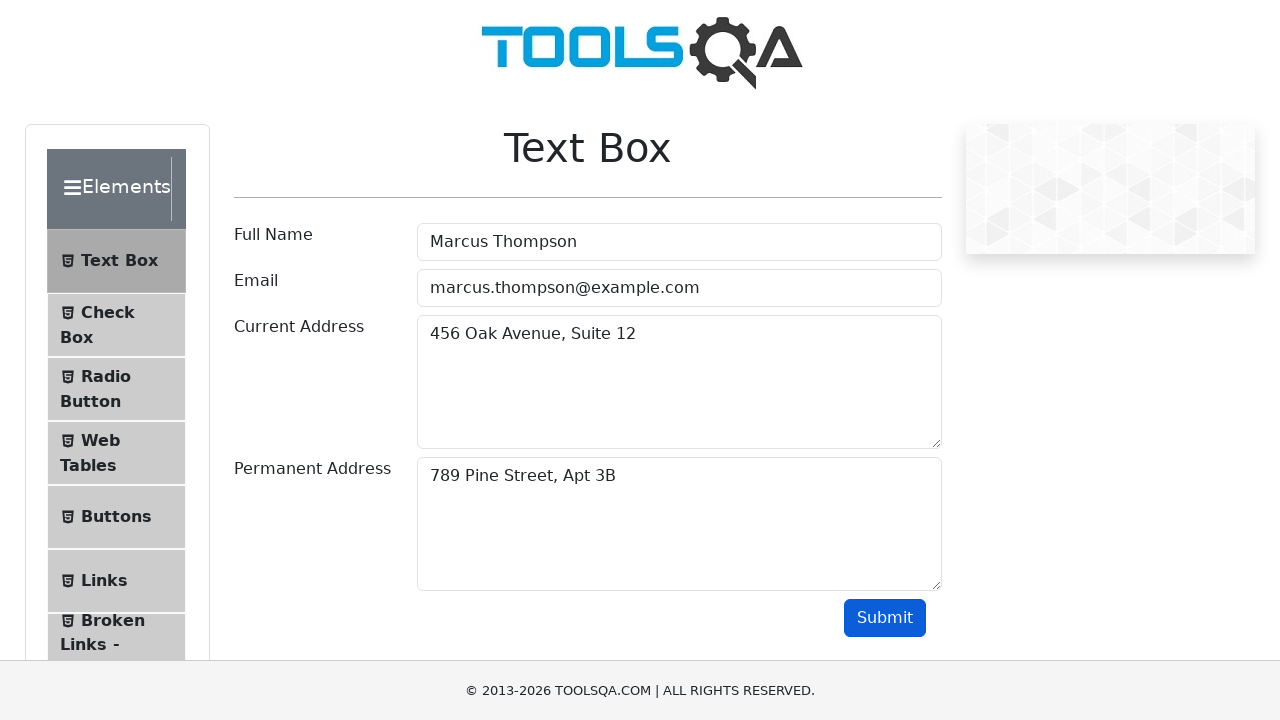